Tests alert handling functionality by clicking a confirm button that triggers a JavaScript alert, then accepting the alert dialog

Starting URL: https://demoqa.com/alerts

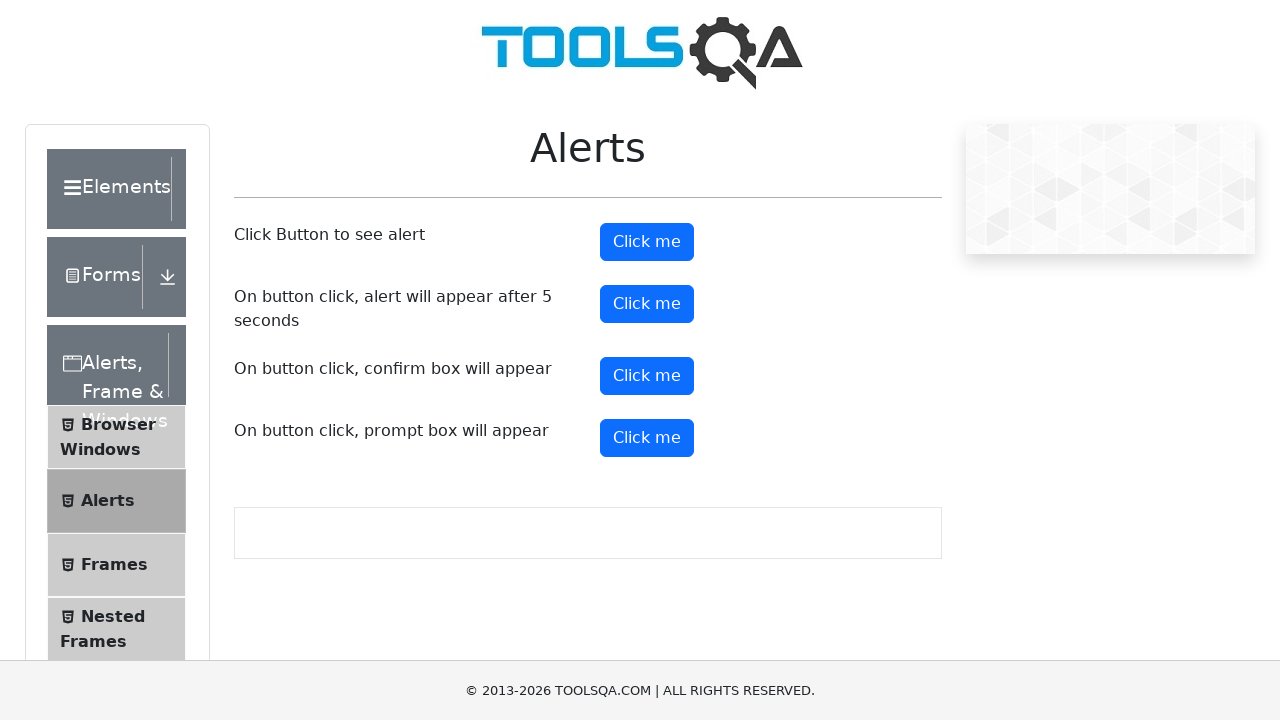

Clicked the confirm button to trigger the alert at (647, 376) on button#confirmButton
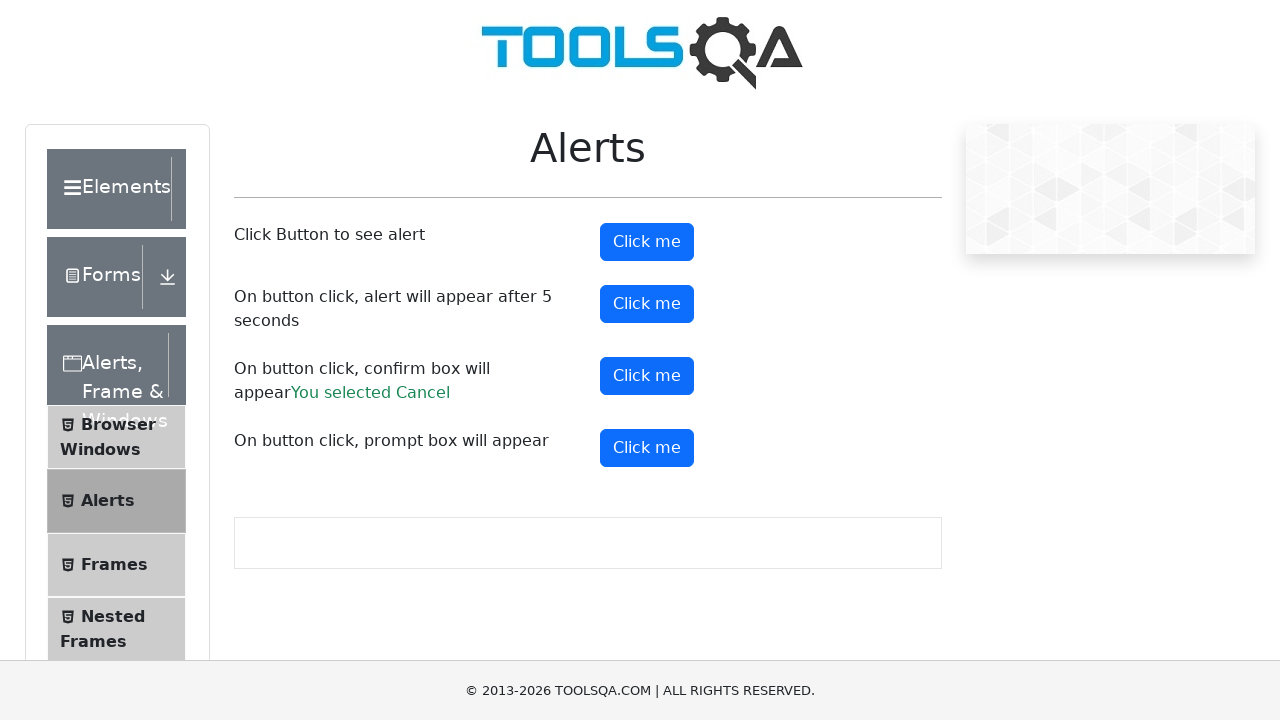

Set up dialog handler to accept alerts
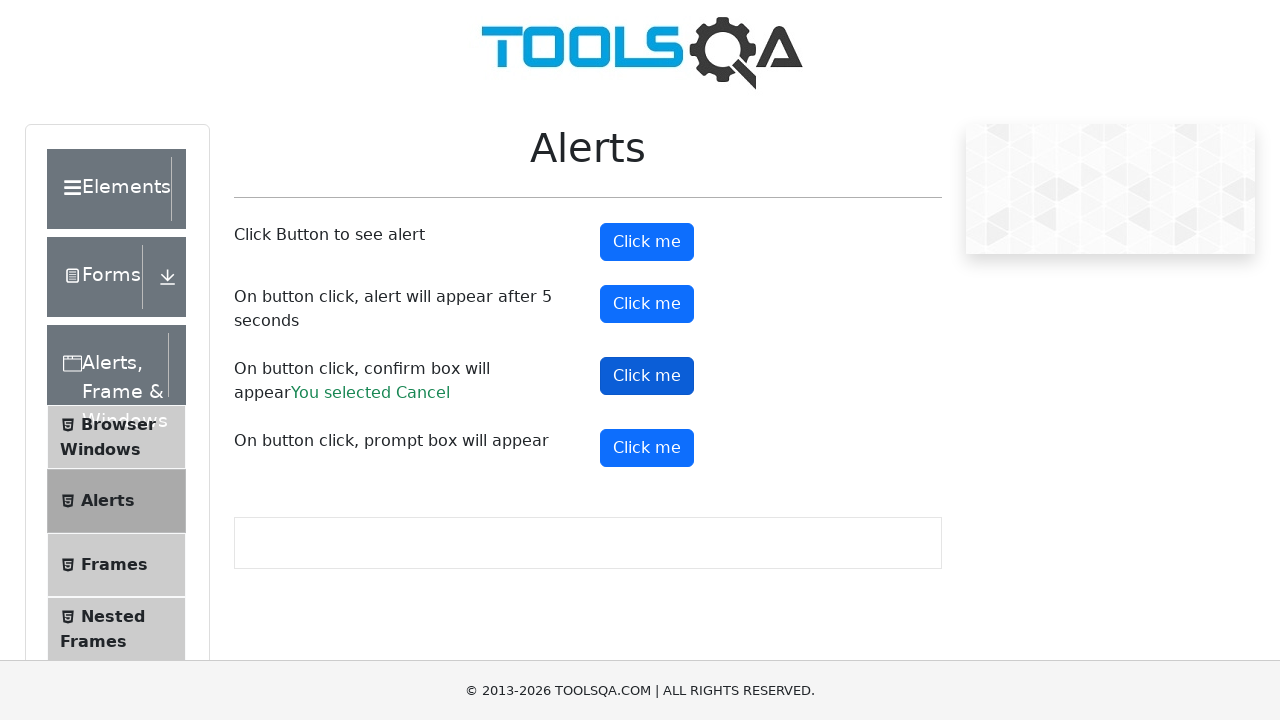

Set up single-use dialog handler to accept the next alert
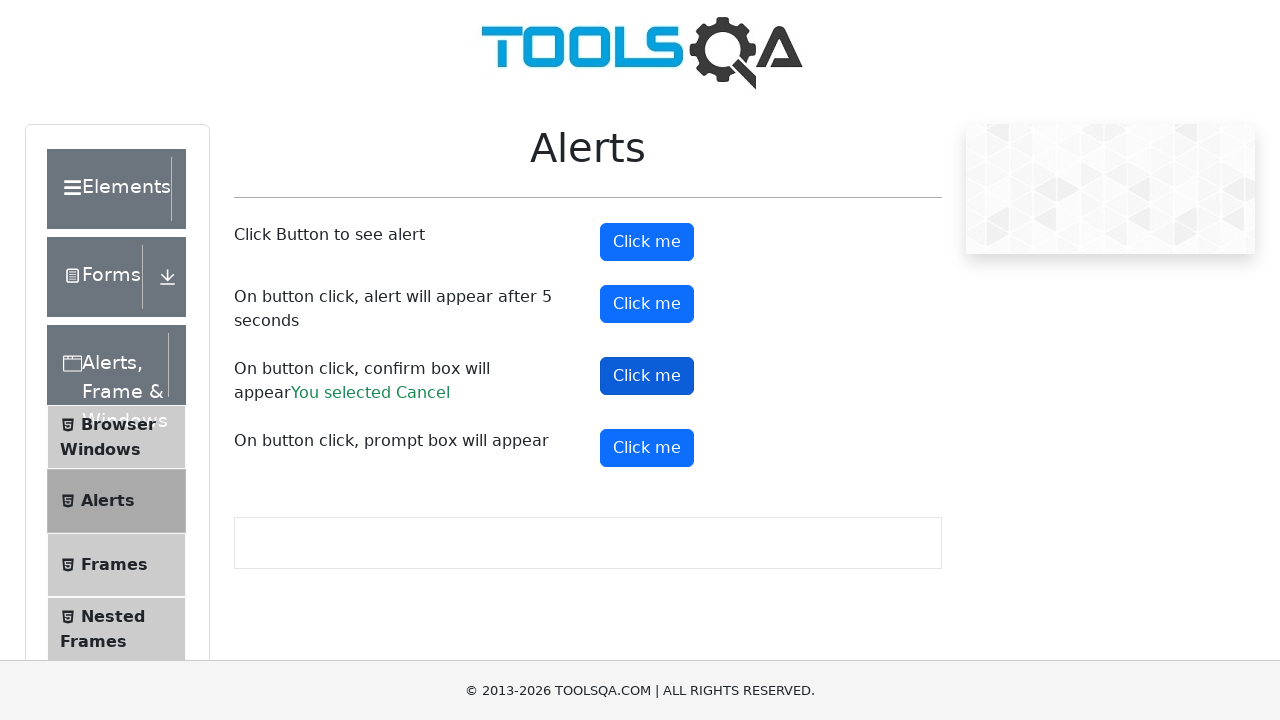

Clicked confirm button and accepted the alert dialog at (647, 376) on button#confirmButton
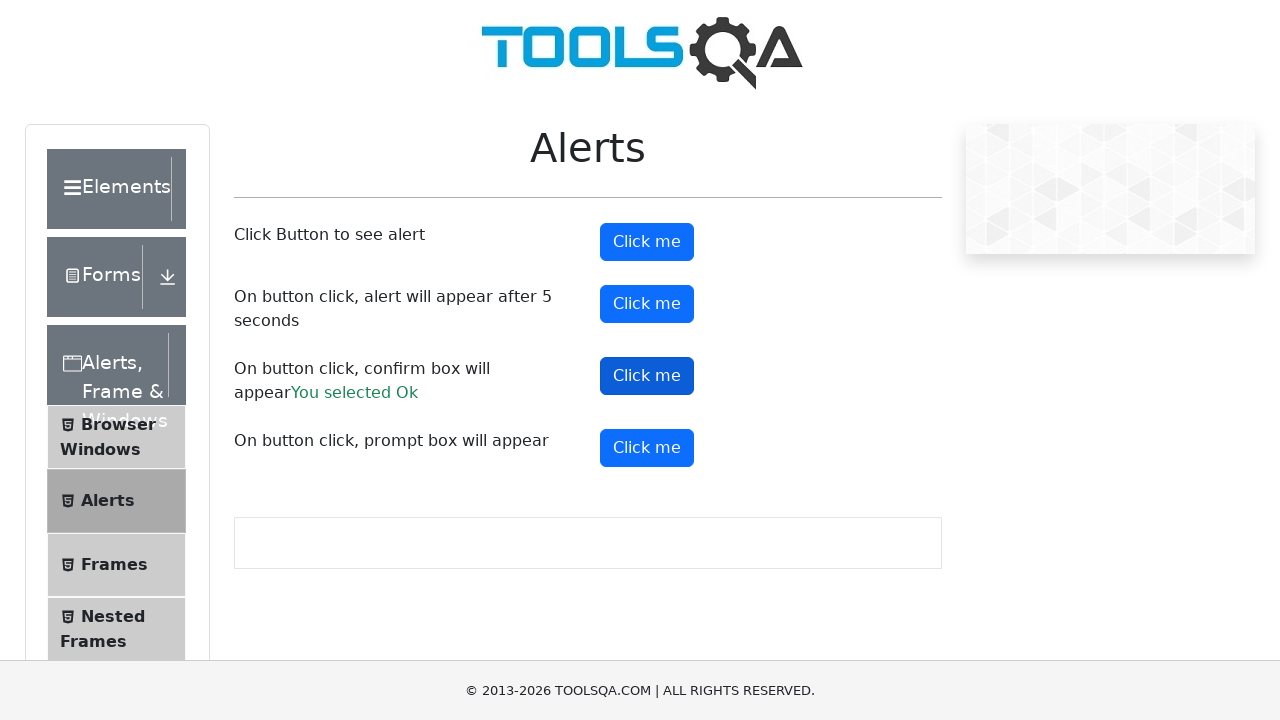

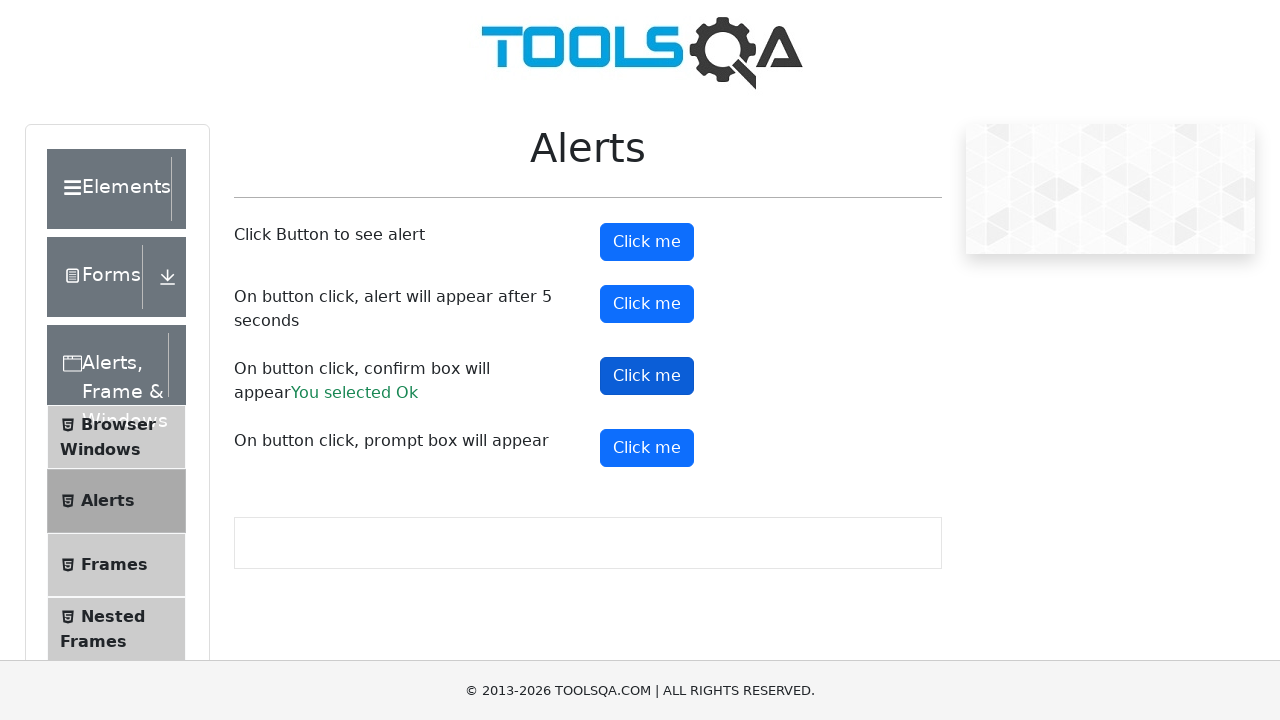